Navigates to an Angular demo application and clicks the library navigation button to access the library section.

Starting URL: https://rahulshettyacademy.com/angularAppdemo

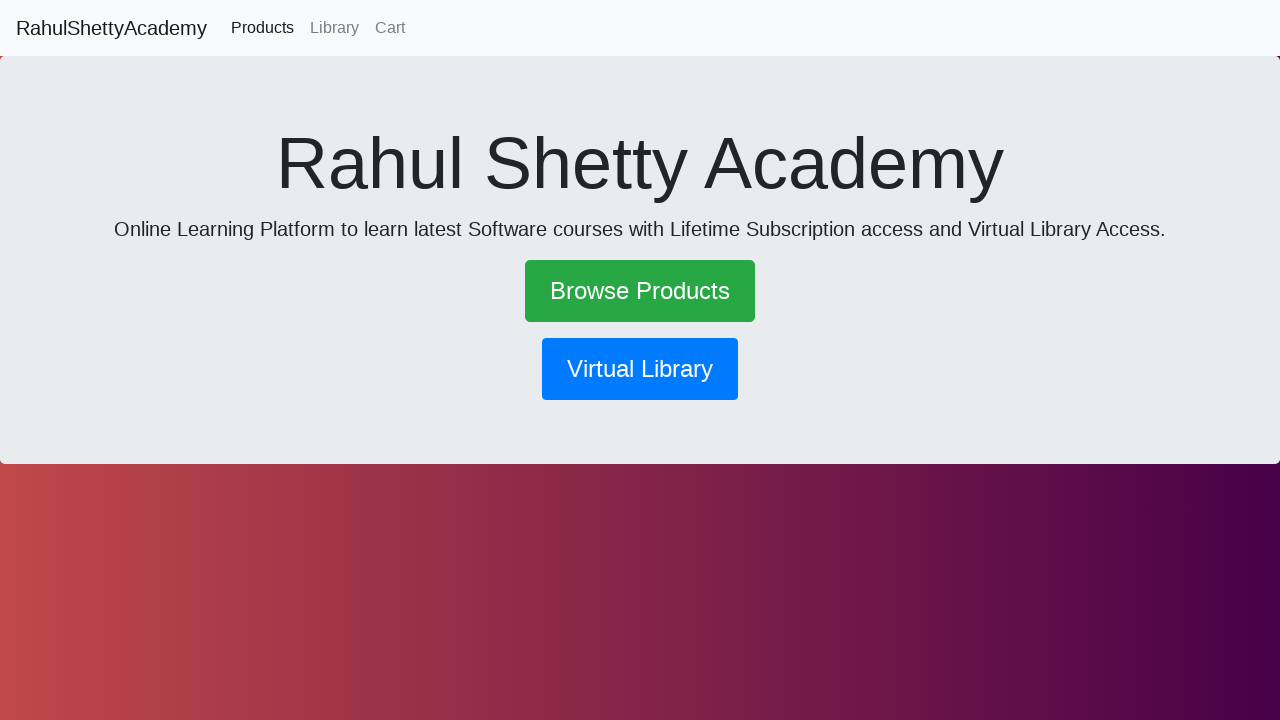

Clicked the library navigation button at (640, 369) on button[routerlink*='library']
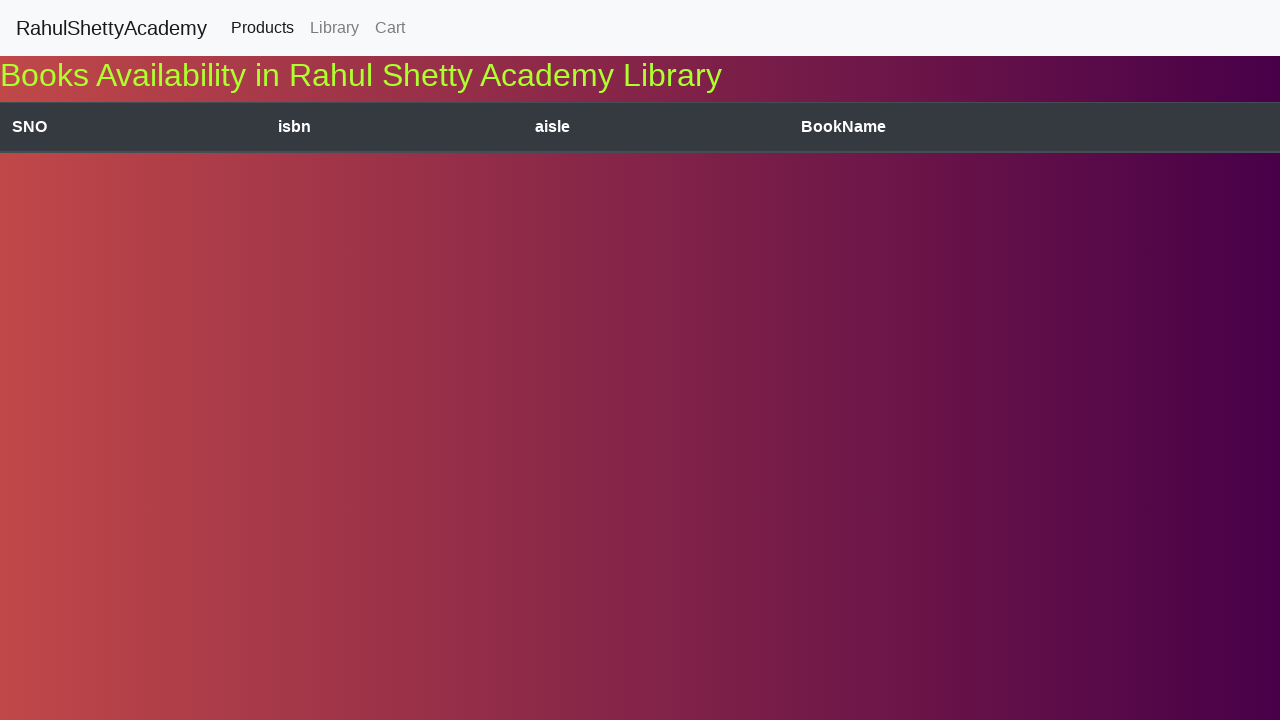

Navigation to library section completed, network idle
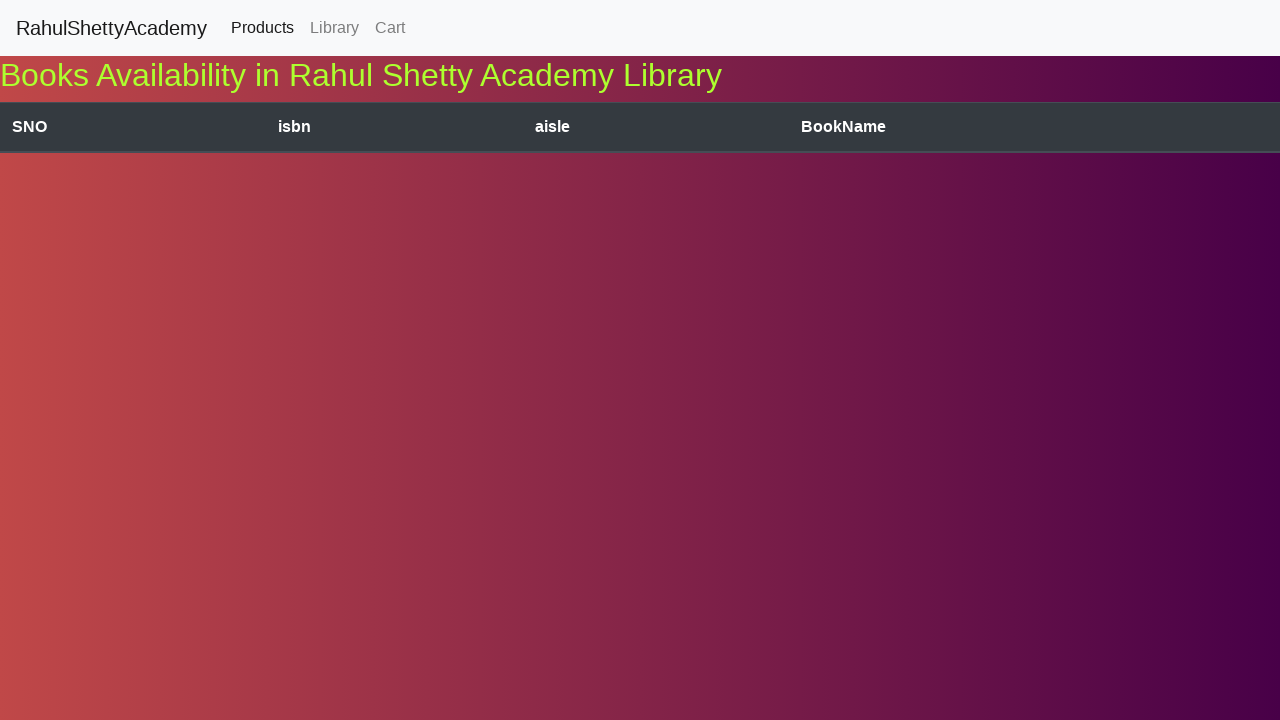

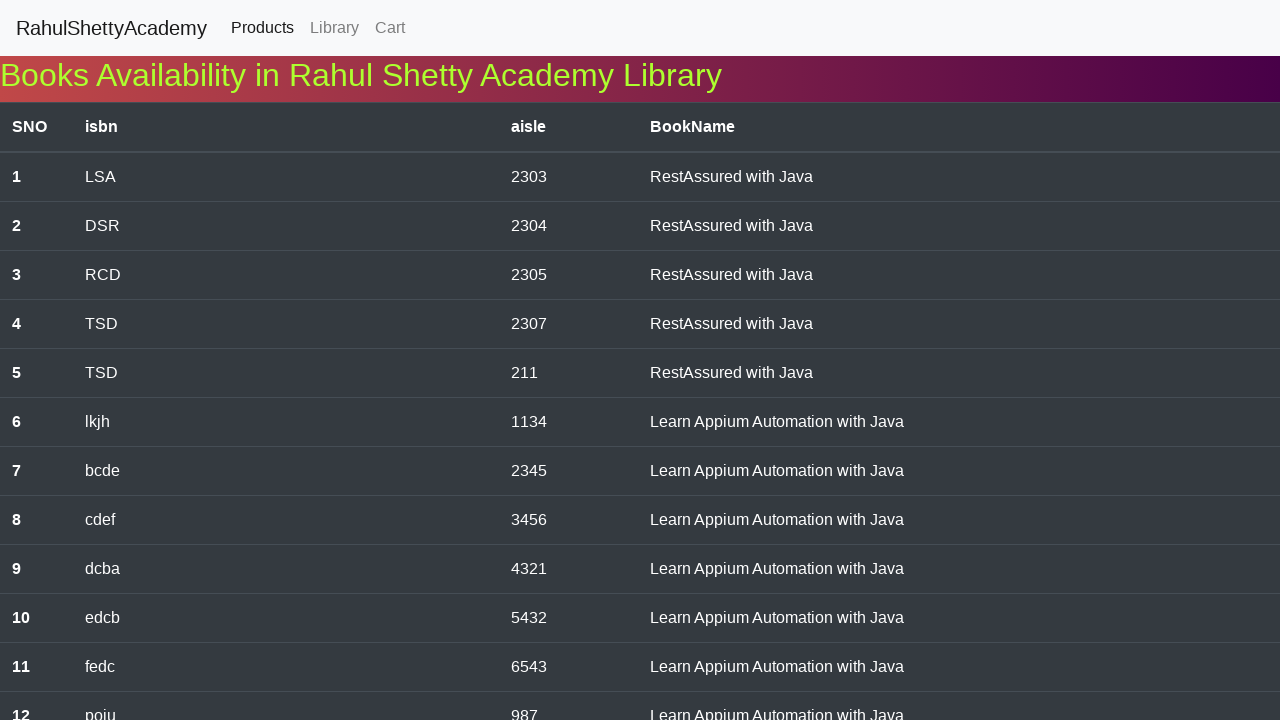